Tests JavaScript alert functionality by clicking a button to trigger an alert and accepting it

Starting URL: https://the-internet.herokuapp.com/javascript_alerts

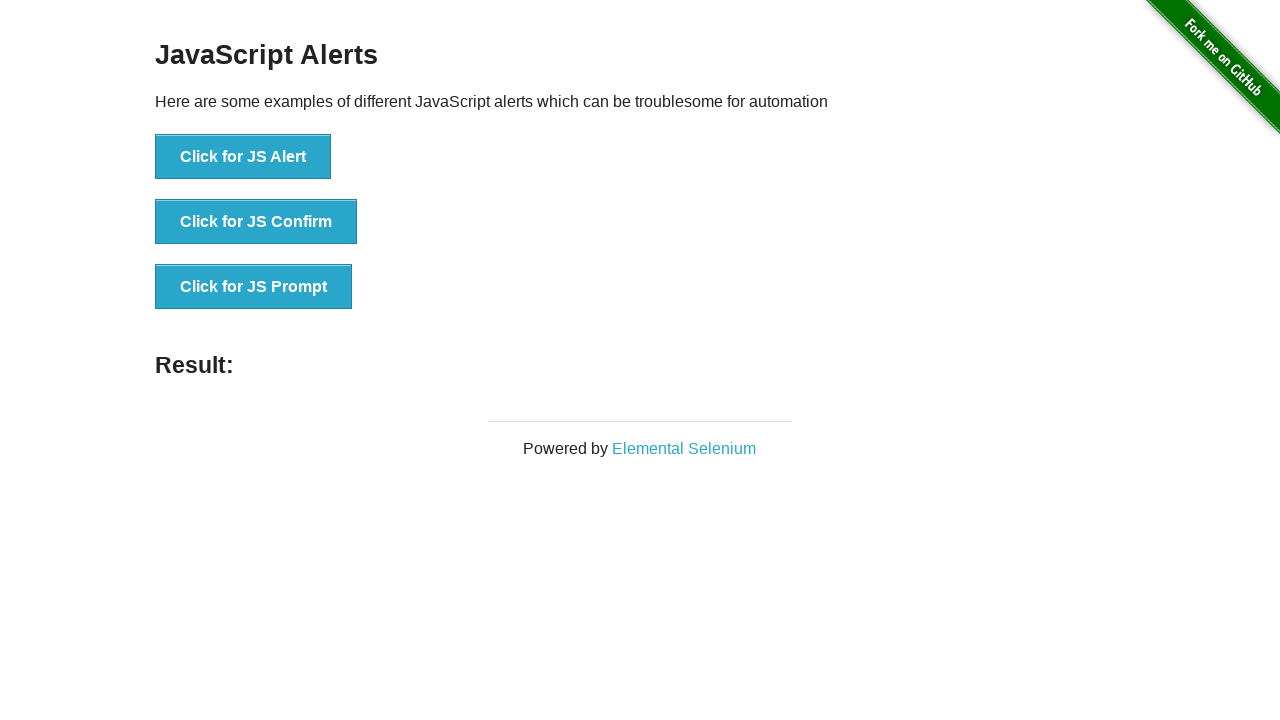

Clicked button to trigger JavaScript alert at (243, 157) on button[onclick='jsAlert()']
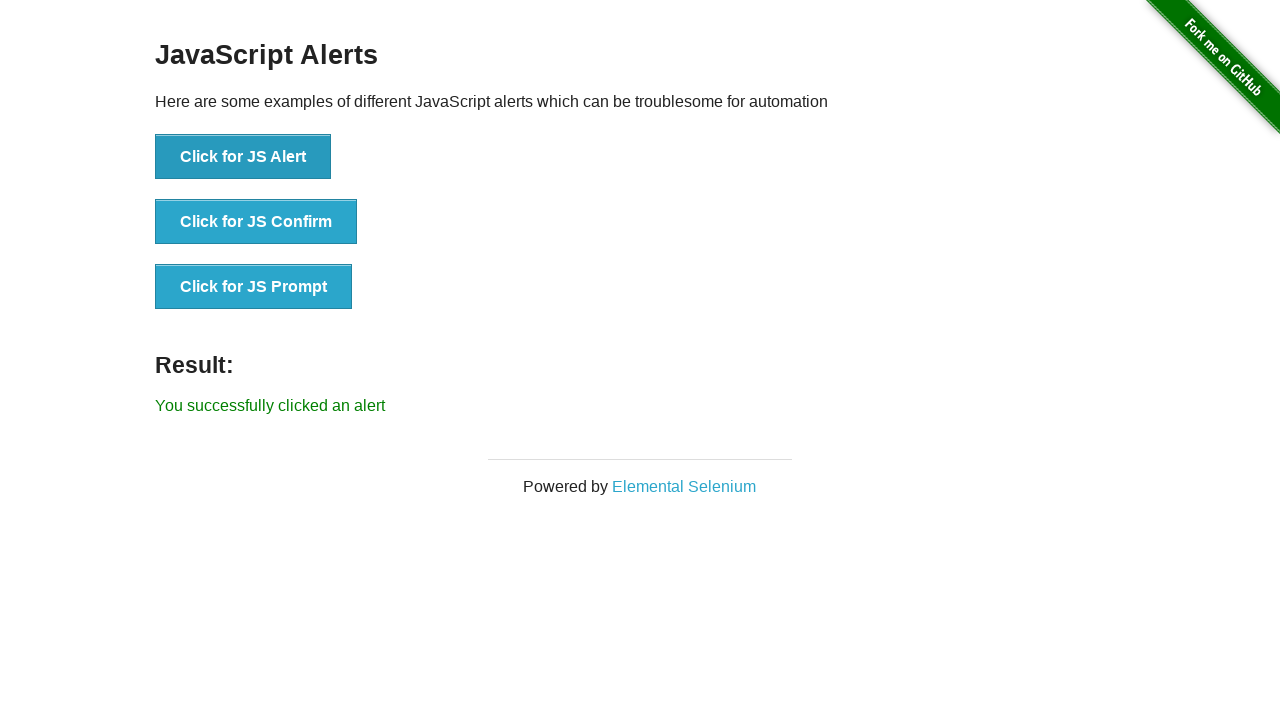

Set up dialog handler and accepted the alert
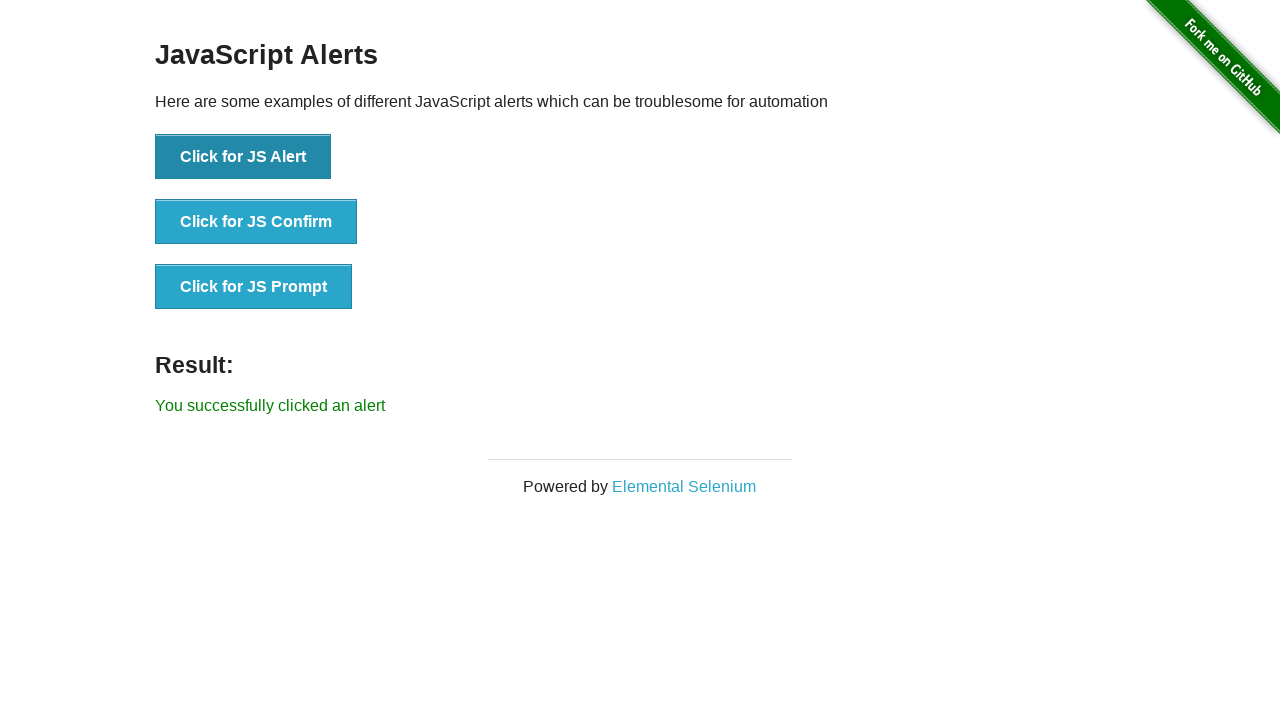

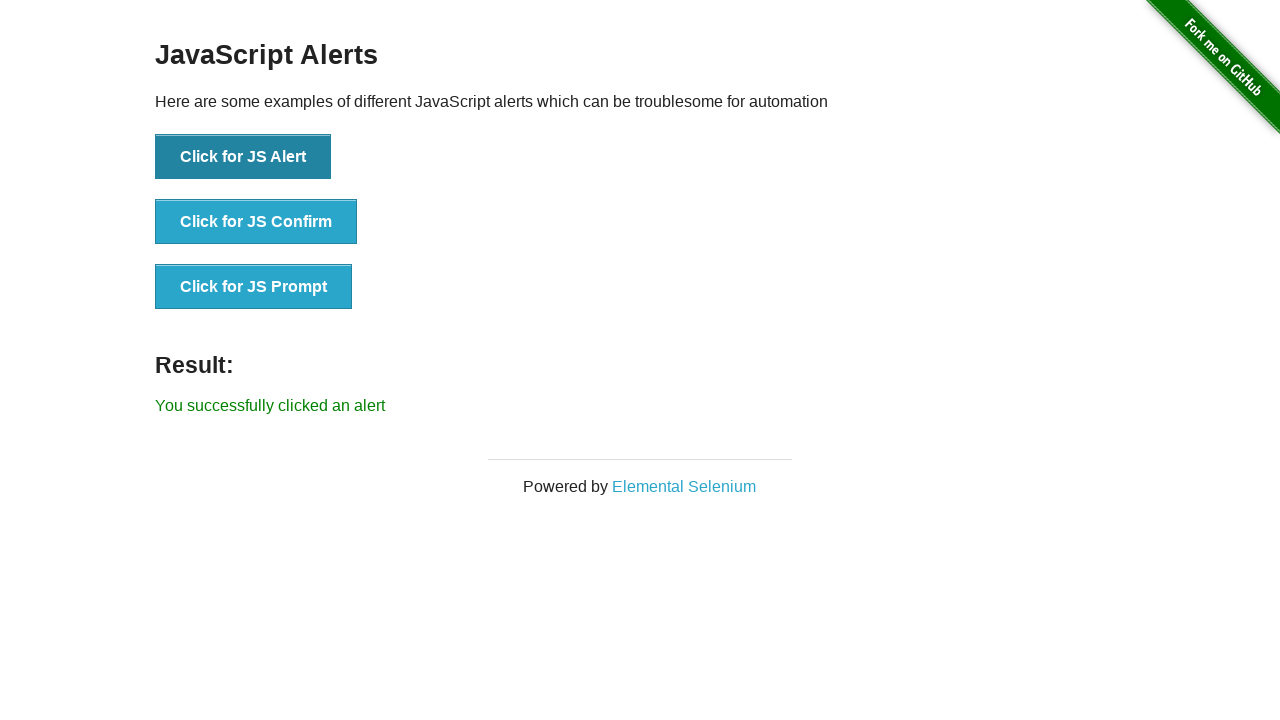